Tests keyboard/mouse interactions by navigating through a multi-level dropdown menu using hover actions and clicking on a submenu item

Starting URL: http://demo.automationtesting.in/Windows.html

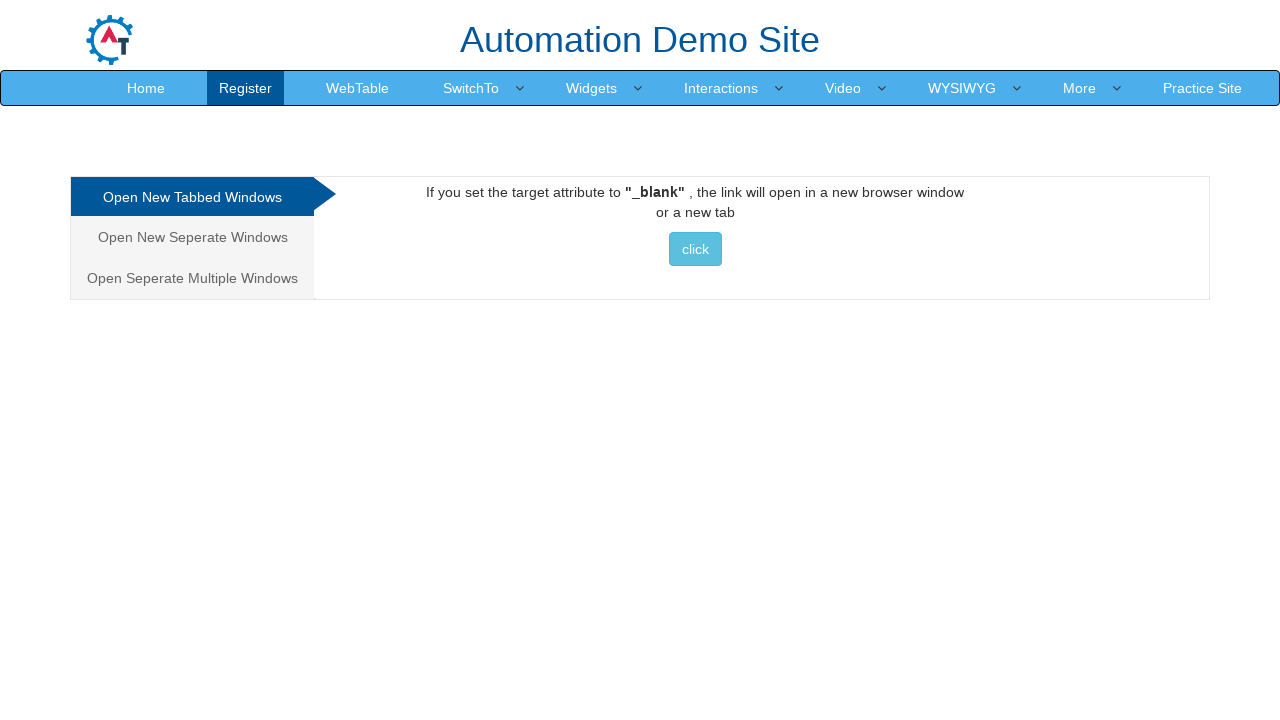

Hovered over SwitchTo dropdown menu item at (721, 88) on xpath=//*[@id='header']/nav/div/div[2]/ul/li[6]/a
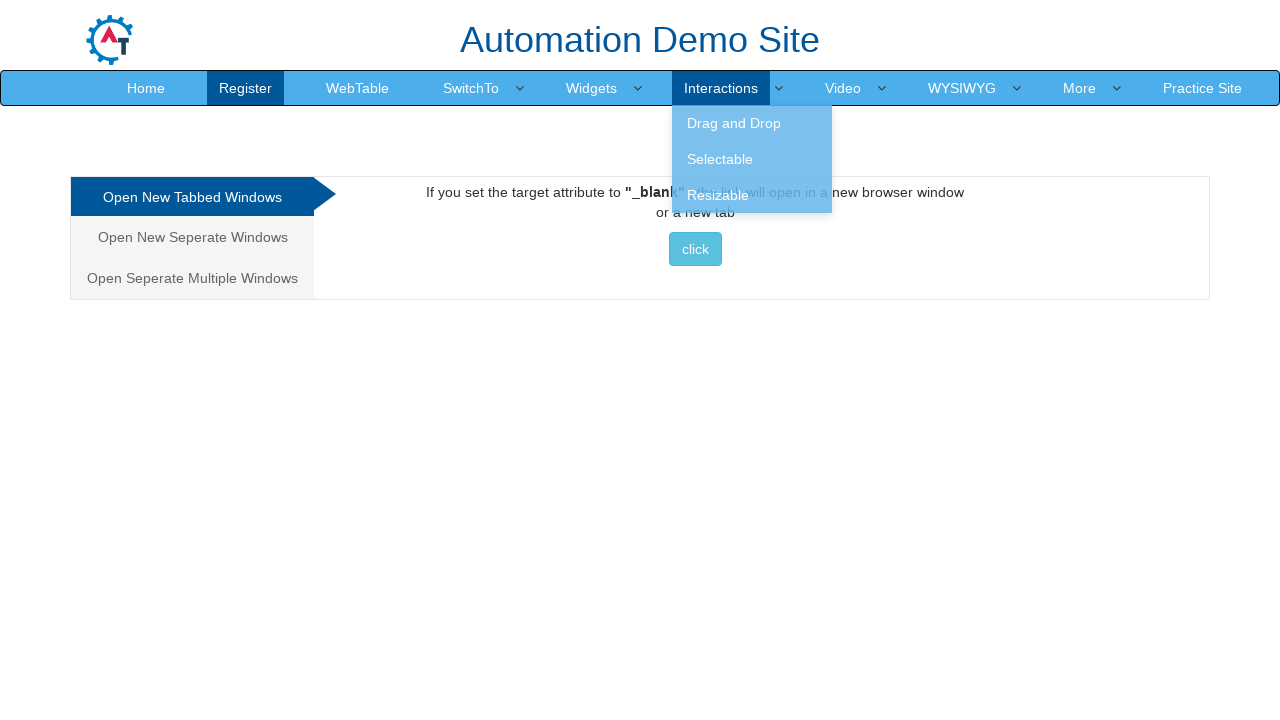

Hovered over first submenu item at (752, 123) on xpath=//*[@id='header']/nav/div/div[2]/ul/li[6]/ul/li[1]/a
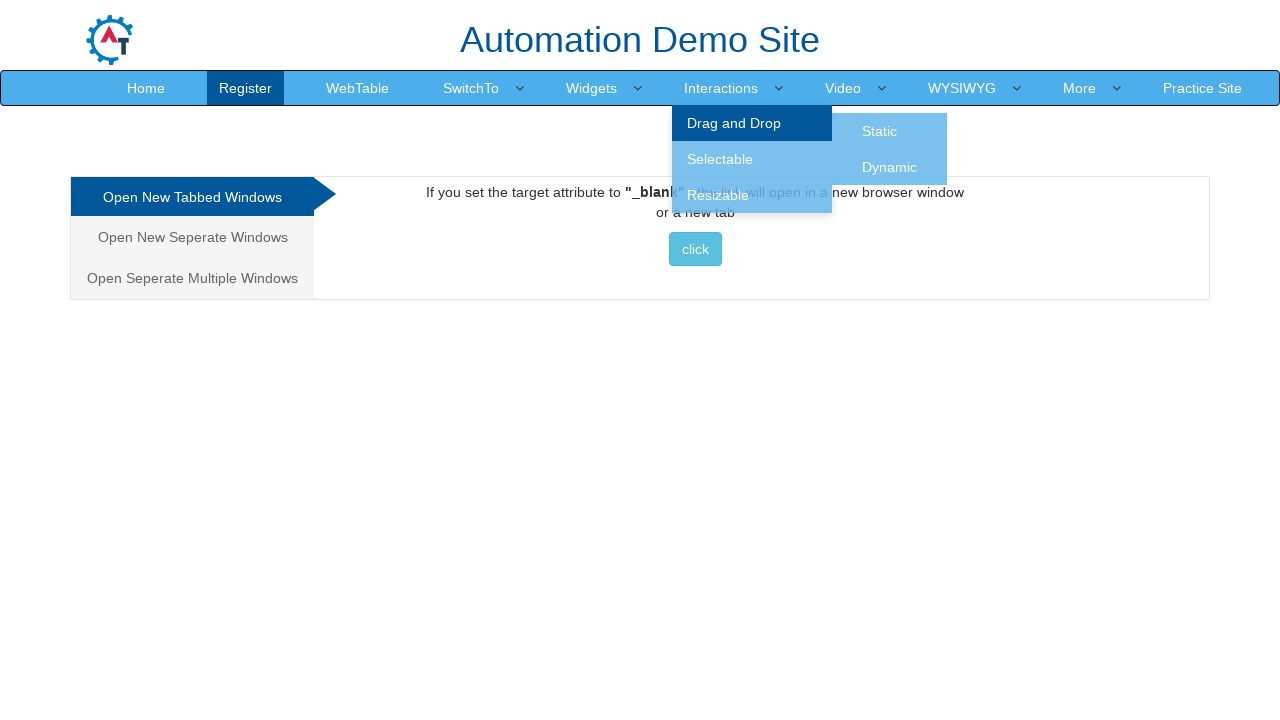

Hovered over nested submenu item at (890, 167) on xpath=//*[@id='header']/nav/div/div[2]/ul/li[6]/ul/li[1]/ul/li[2]/a
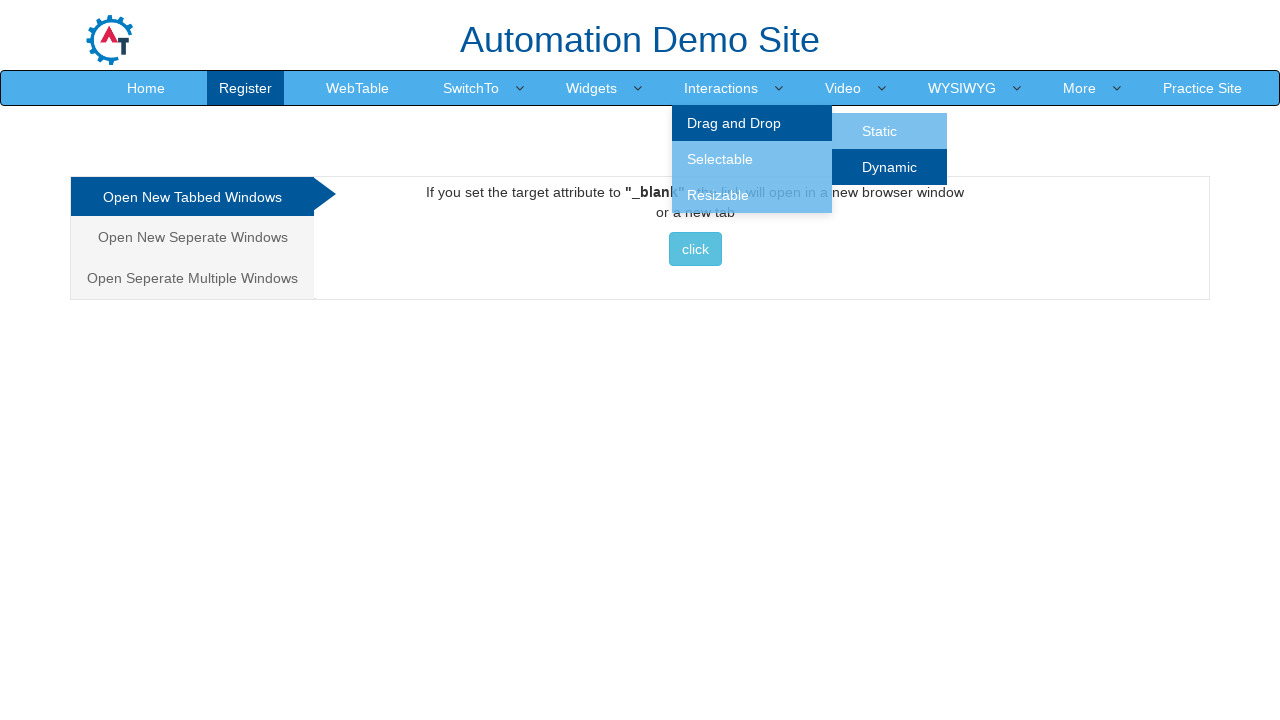

Clicked on nested submenu item at (890, 167) on xpath=//*[@id='header']/nav/div/div[2]/ul/li[6]/ul/li[1]/ul/li[2]/a
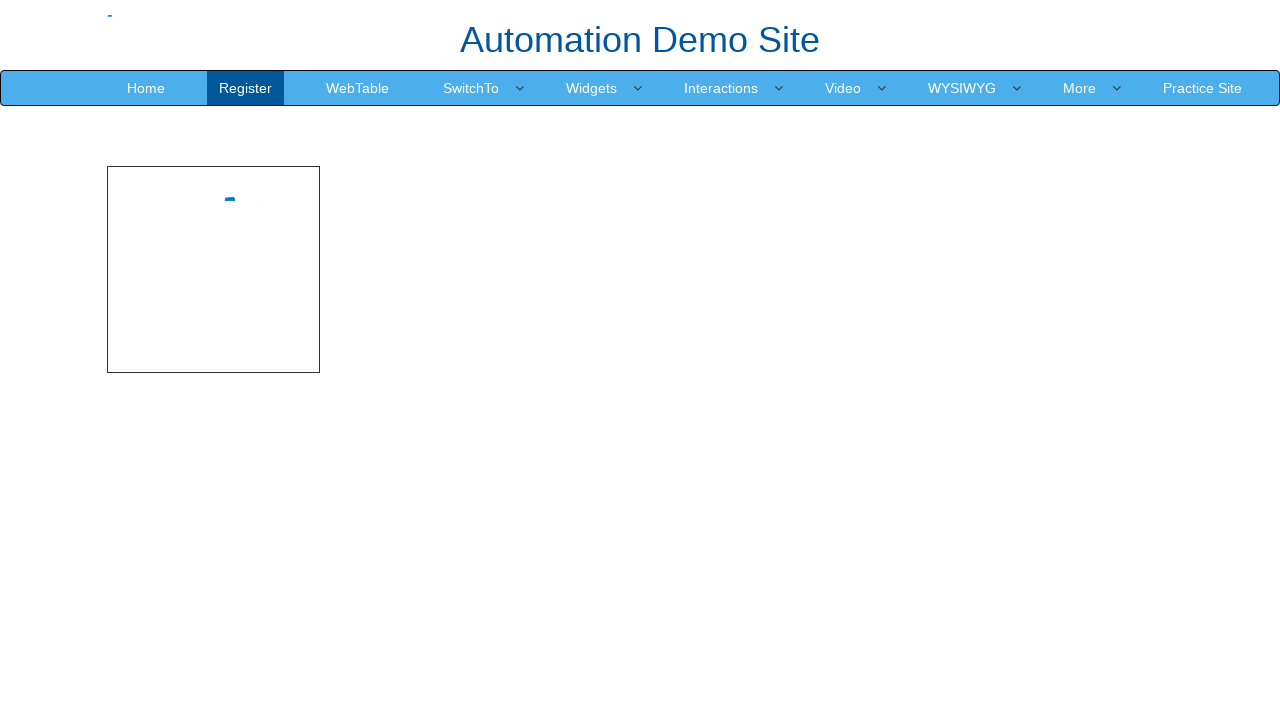

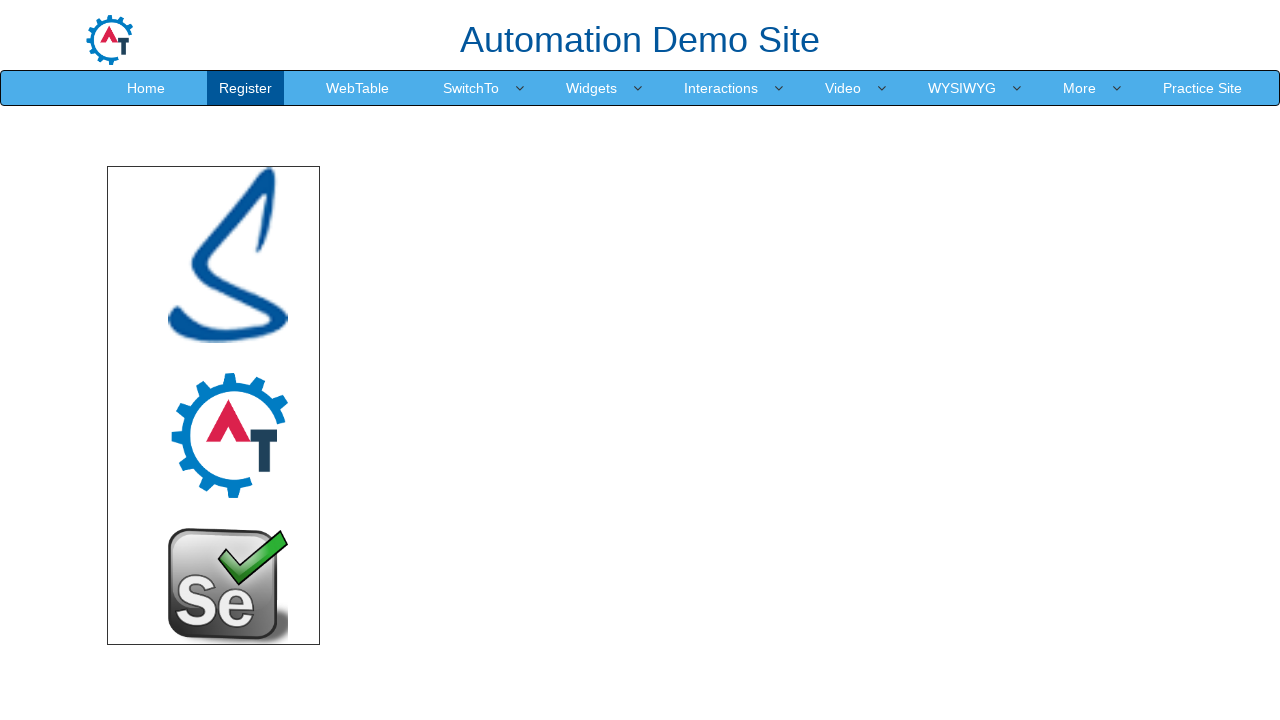